Verifies that the home page is visible by checking for the main website logo/image

Starting URL: http://automationexercise.com

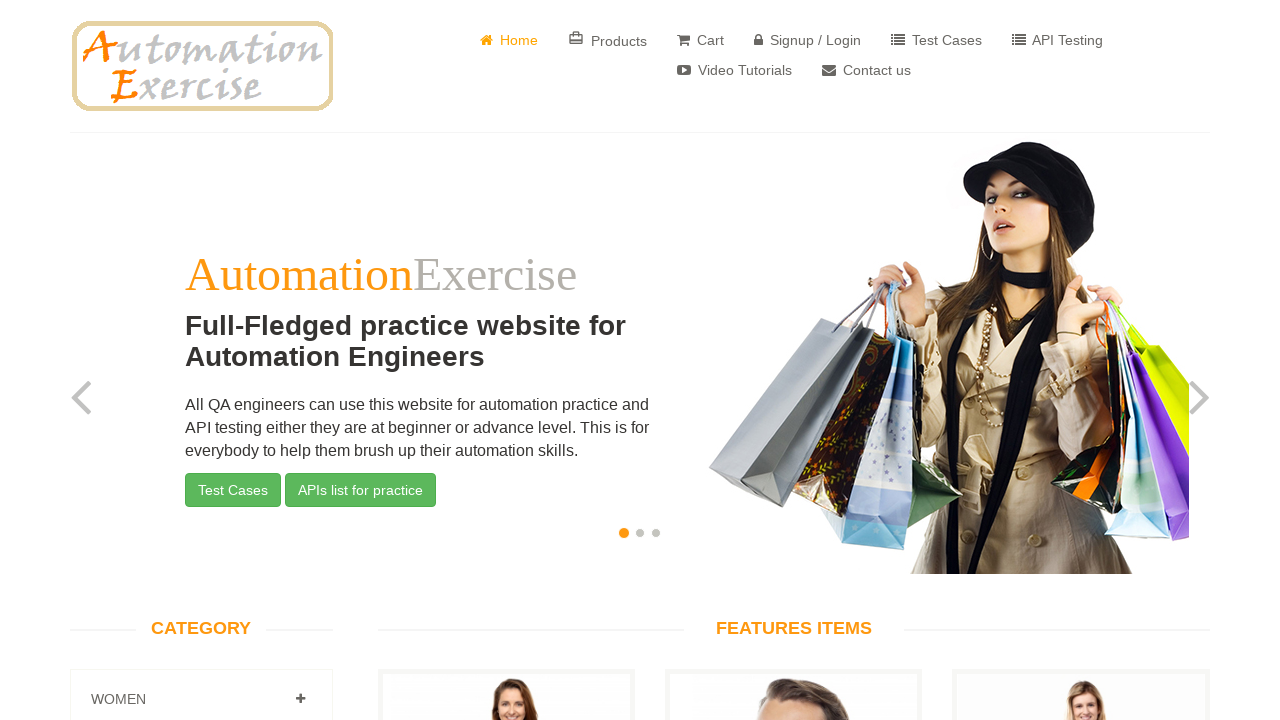

Waited for main website logo/image to appear on home page
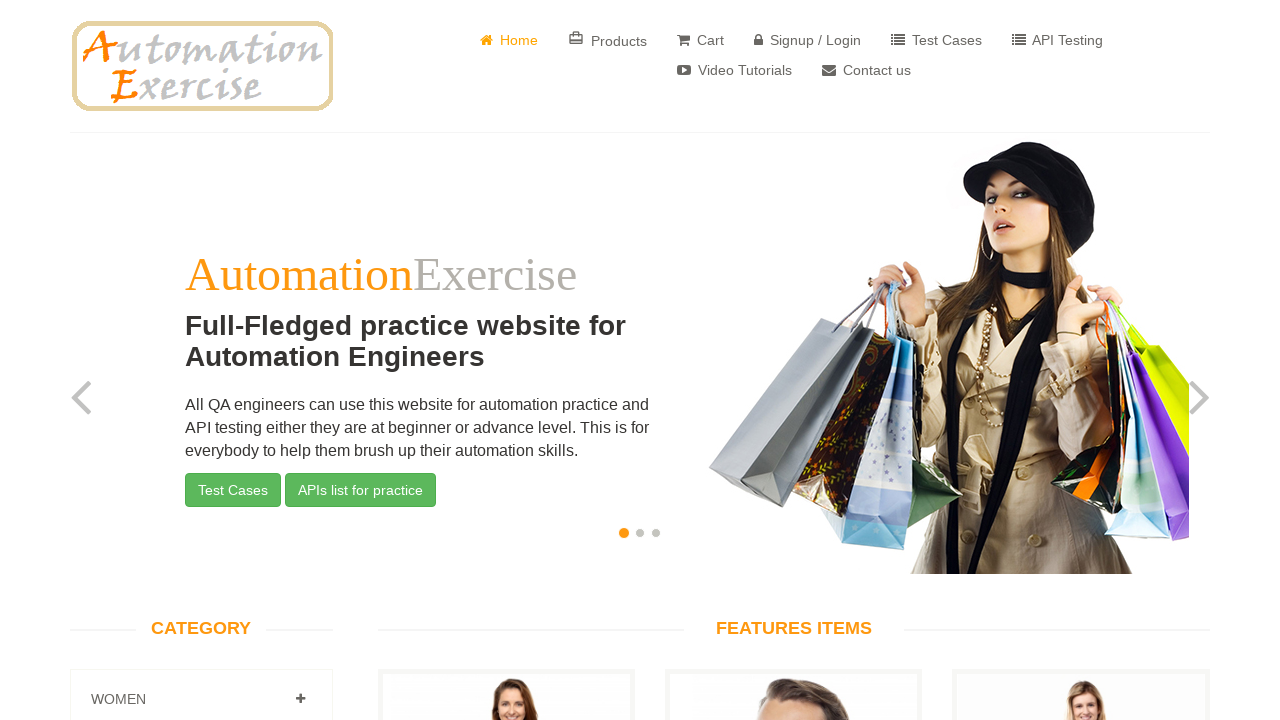

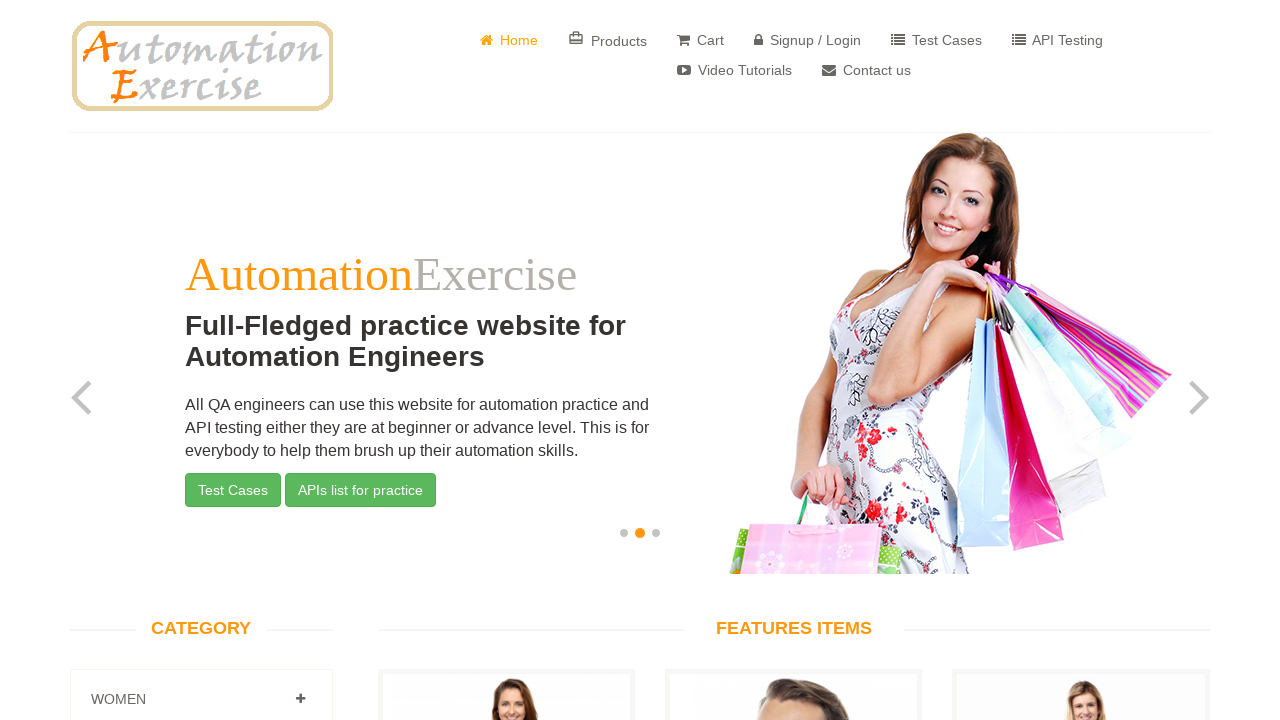